Tests dropdown selection functionality by selecting options from a dropdown menu using different selection methods (by index, value, and visible text)

Starting URL: https://the-internet.herokuapp.com/dropdown

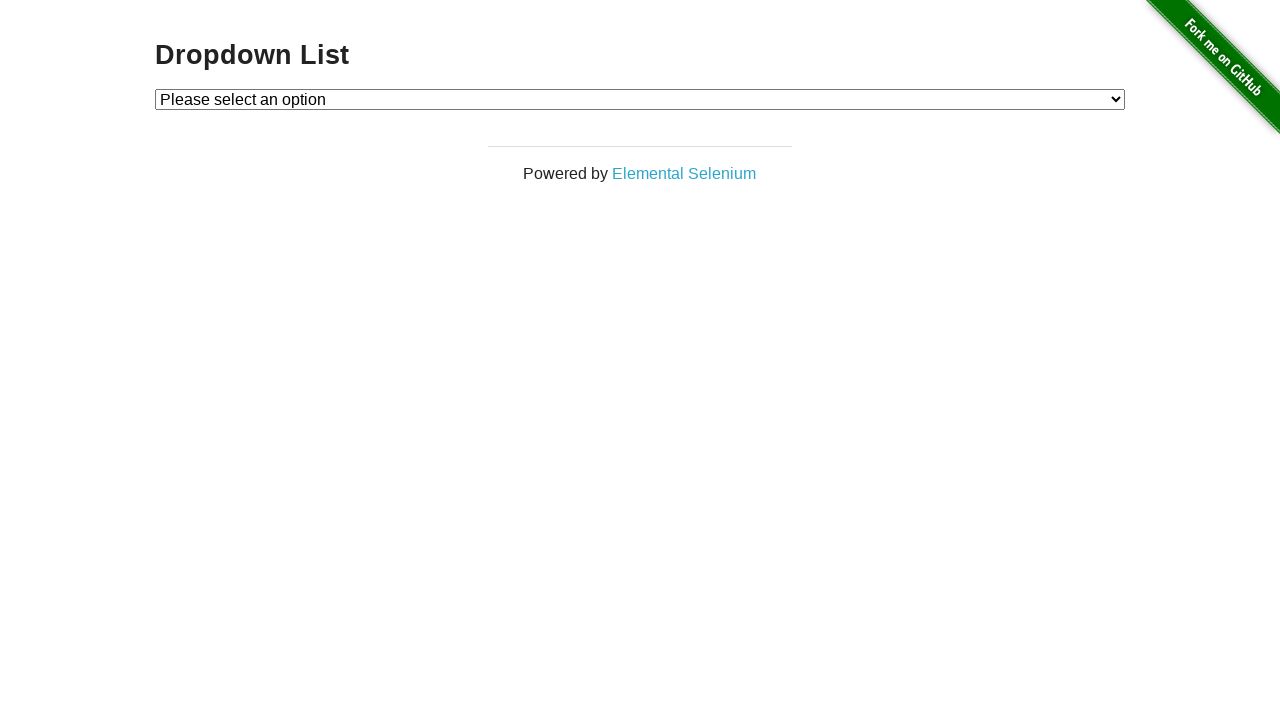

Navigated to dropdown test page
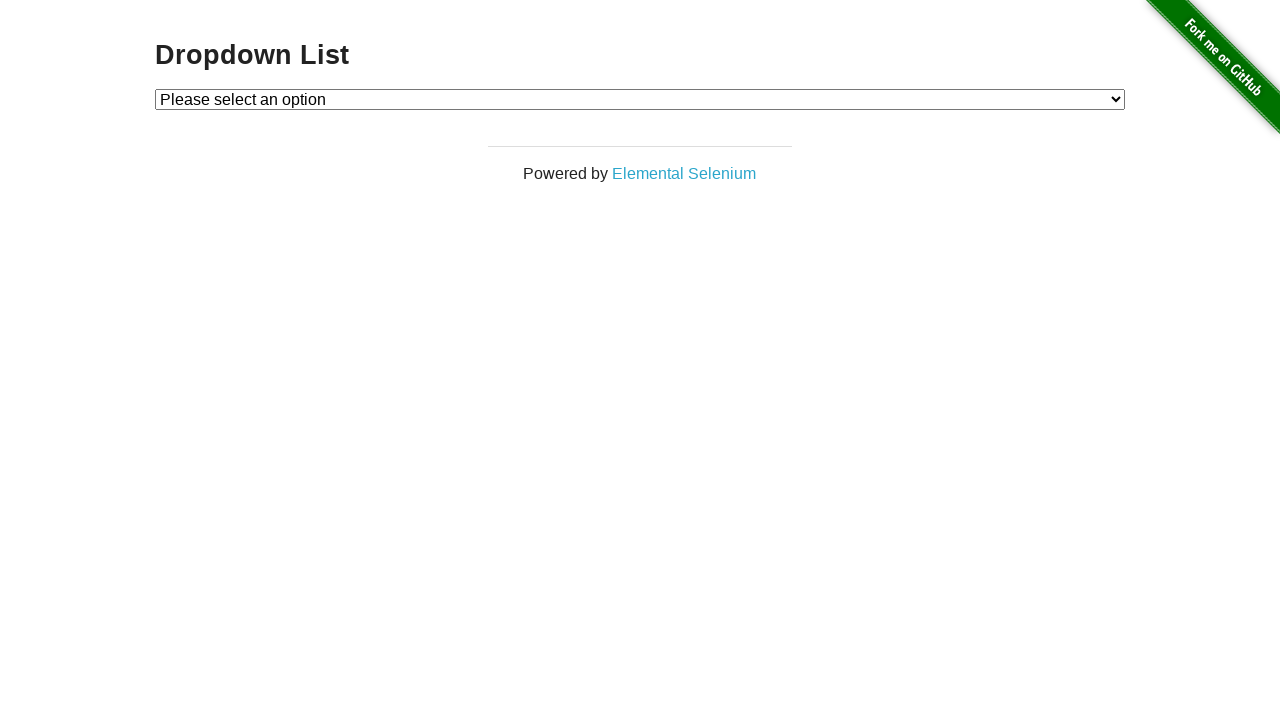

Selected dropdown option by index 1 on #dropdown
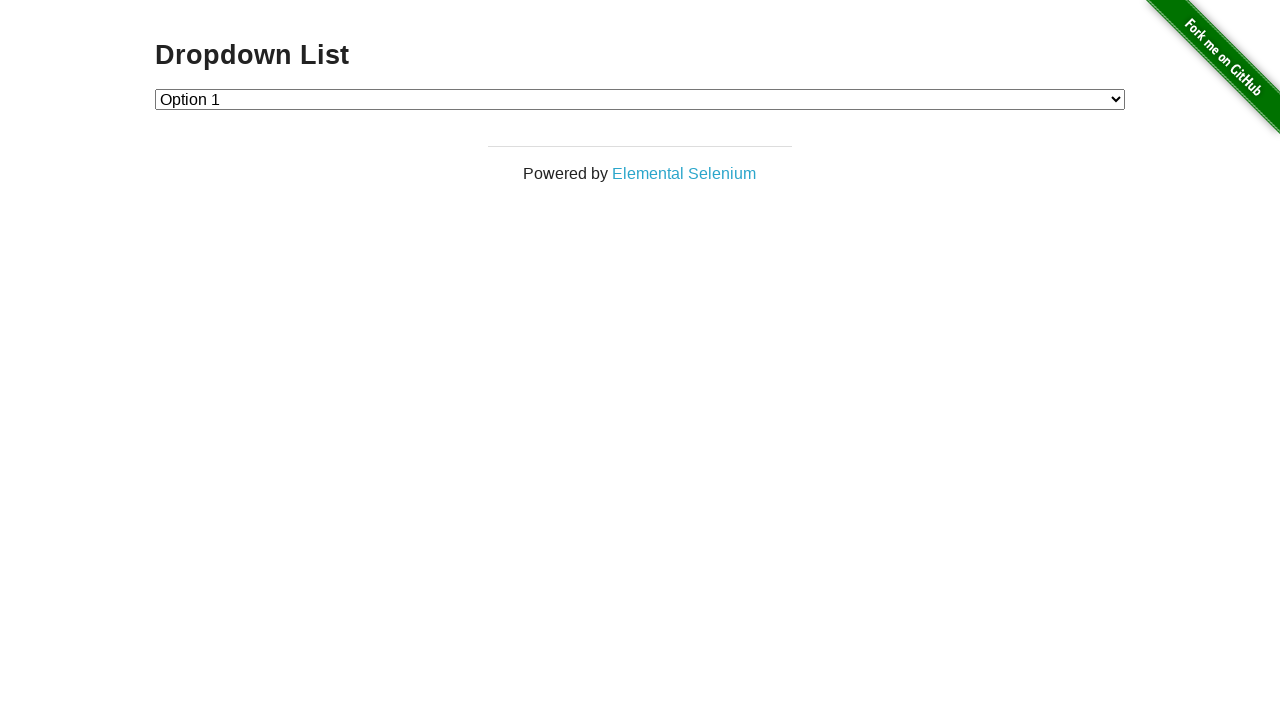

Selected dropdown option by value '1' on #dropdown
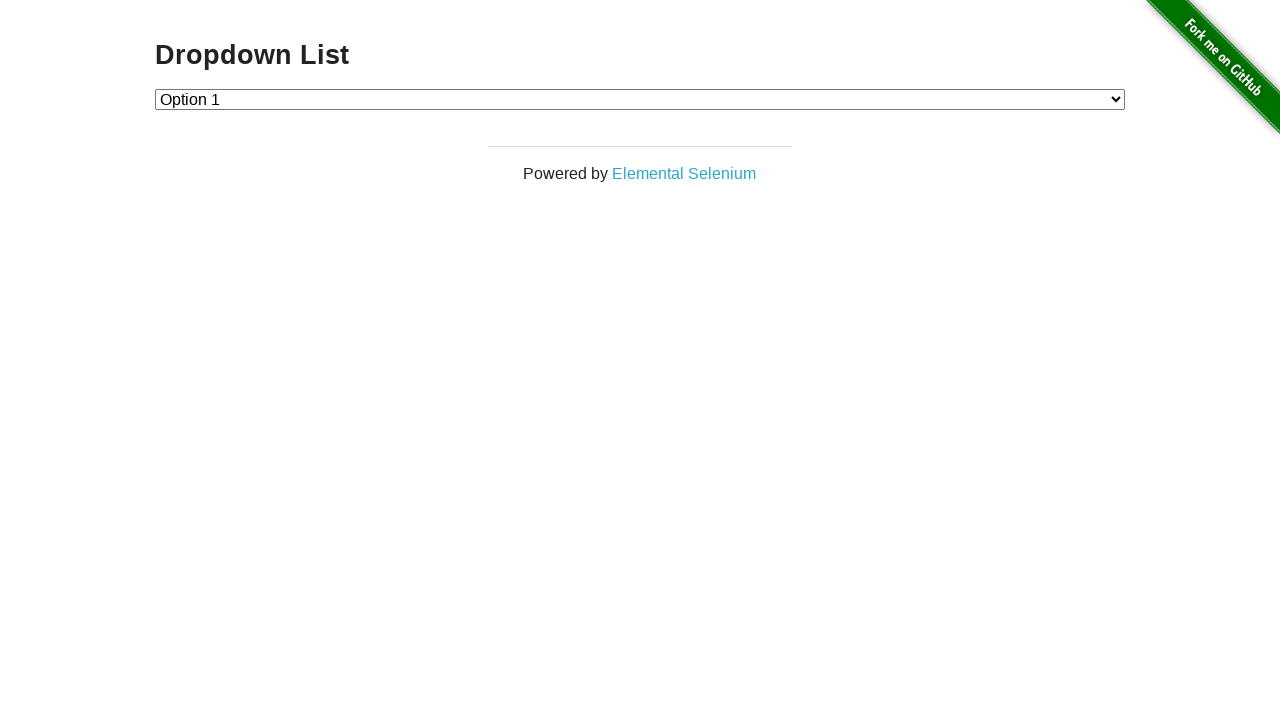

Selected dropdown option by visible text 'Option 1' on #dropdown
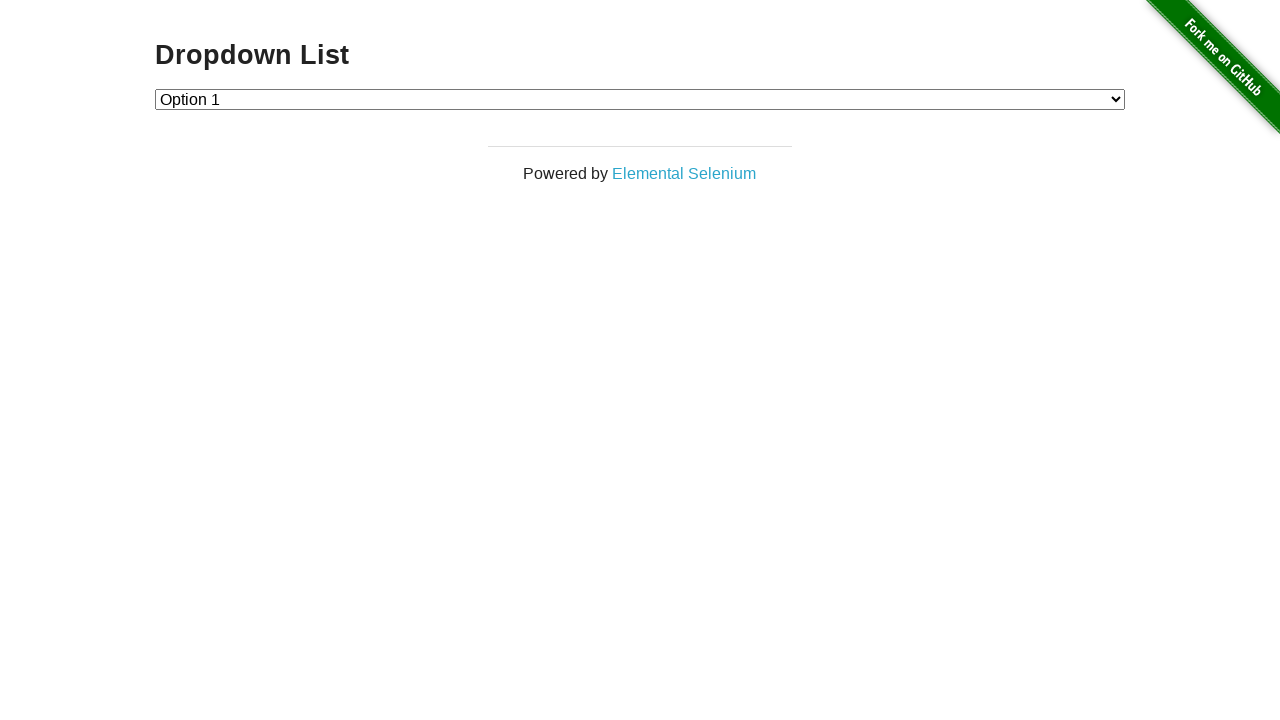

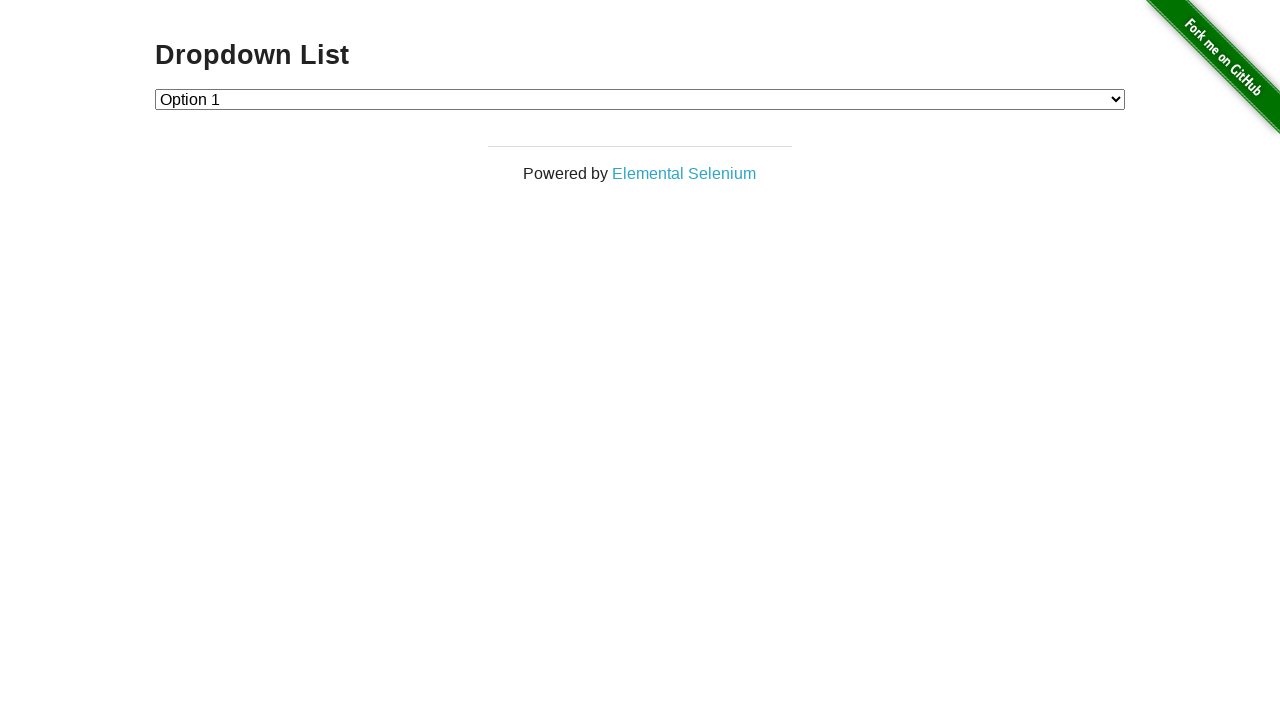